Navigates to OpenWeatherMap homepage and verifies that links and images are present on the page

Starting URL: https://openweathermap.org/

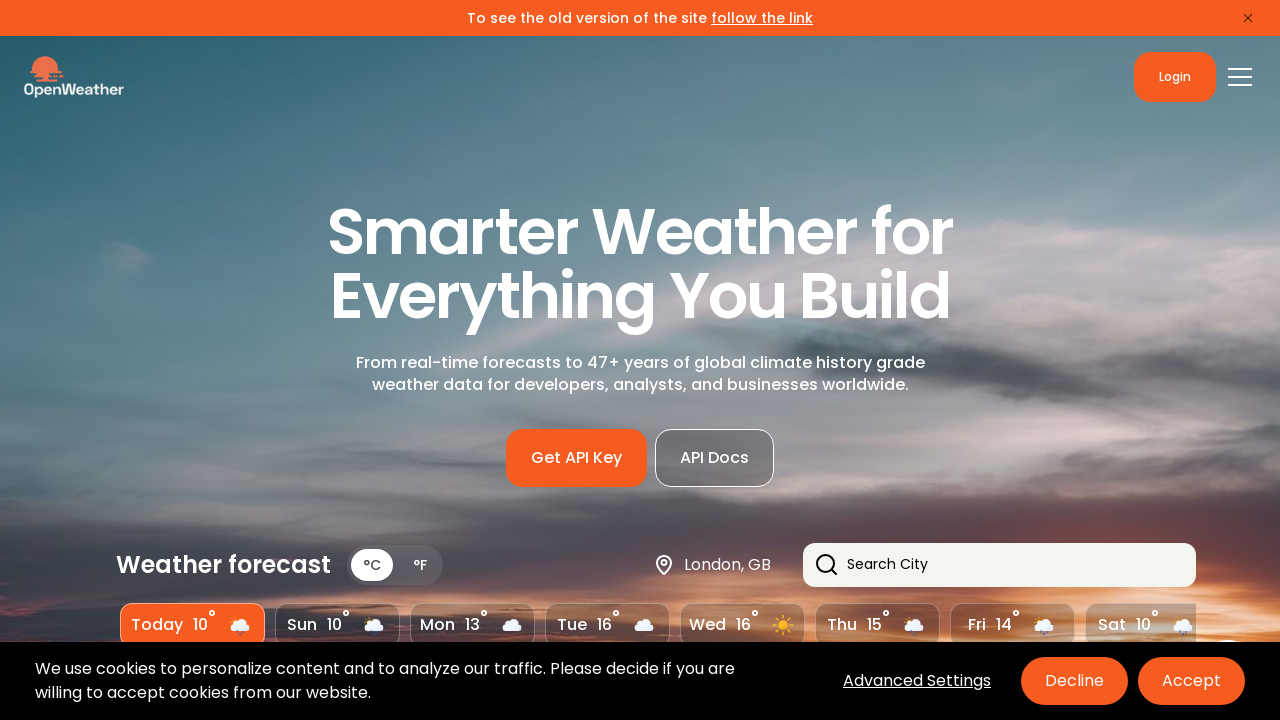

Navigated to OpenWeatherMap homepage
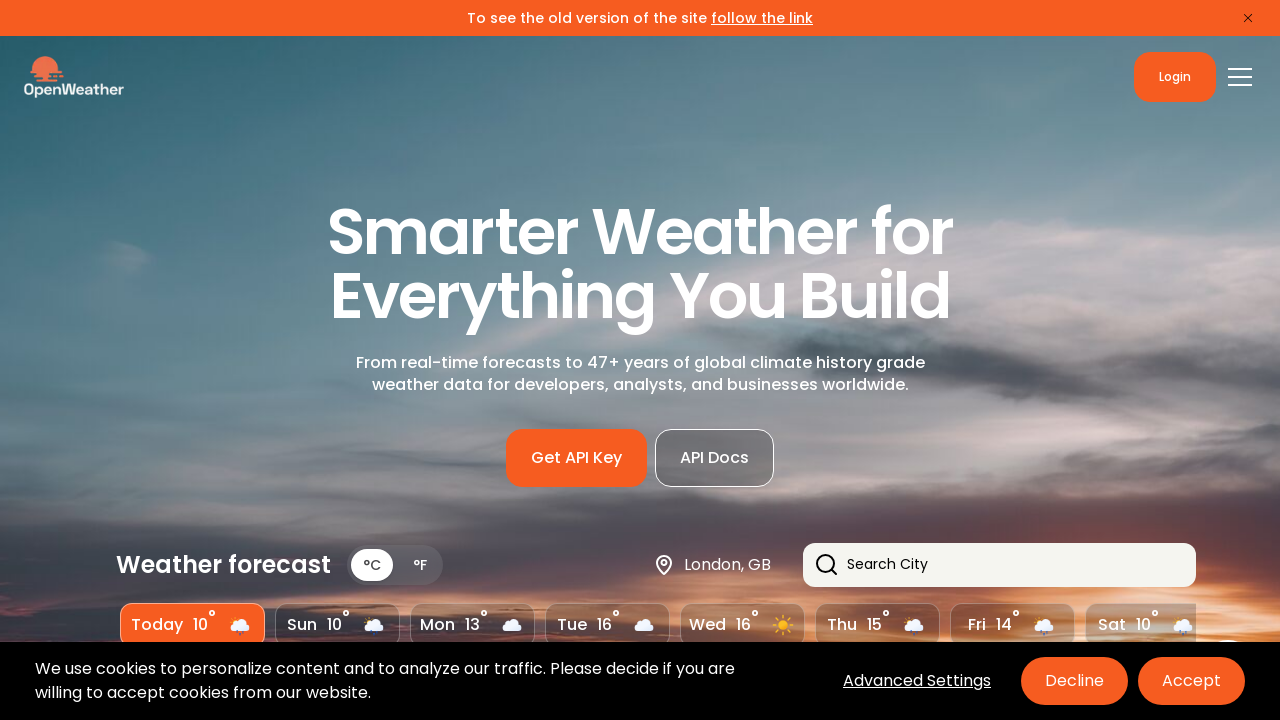

Page fully loaded (networkidle)
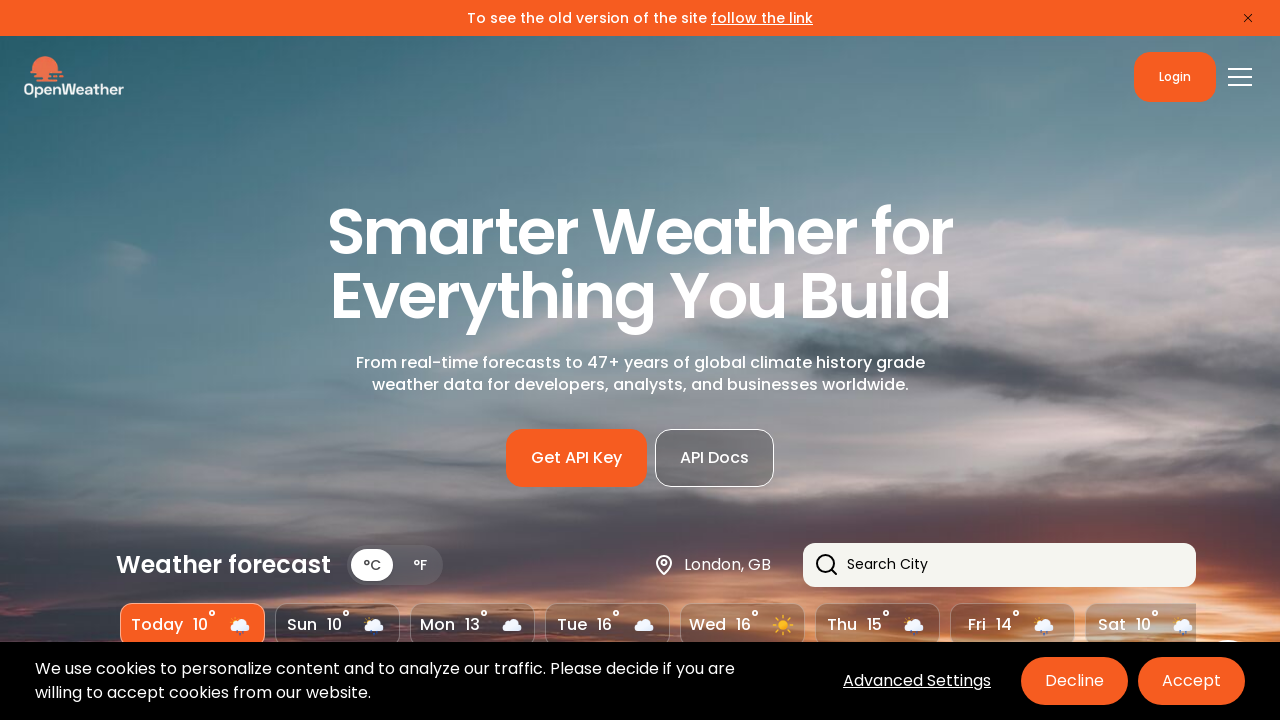

Links with href attributes are present on the page
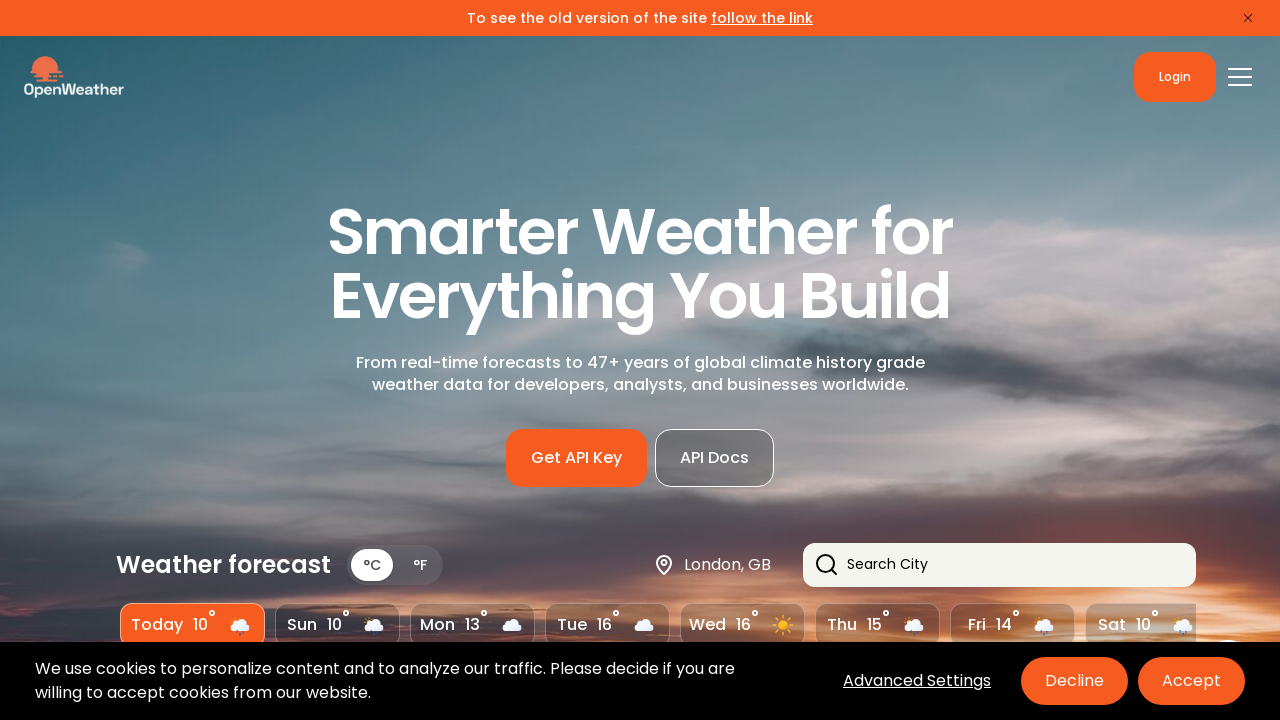

Images are present on the page
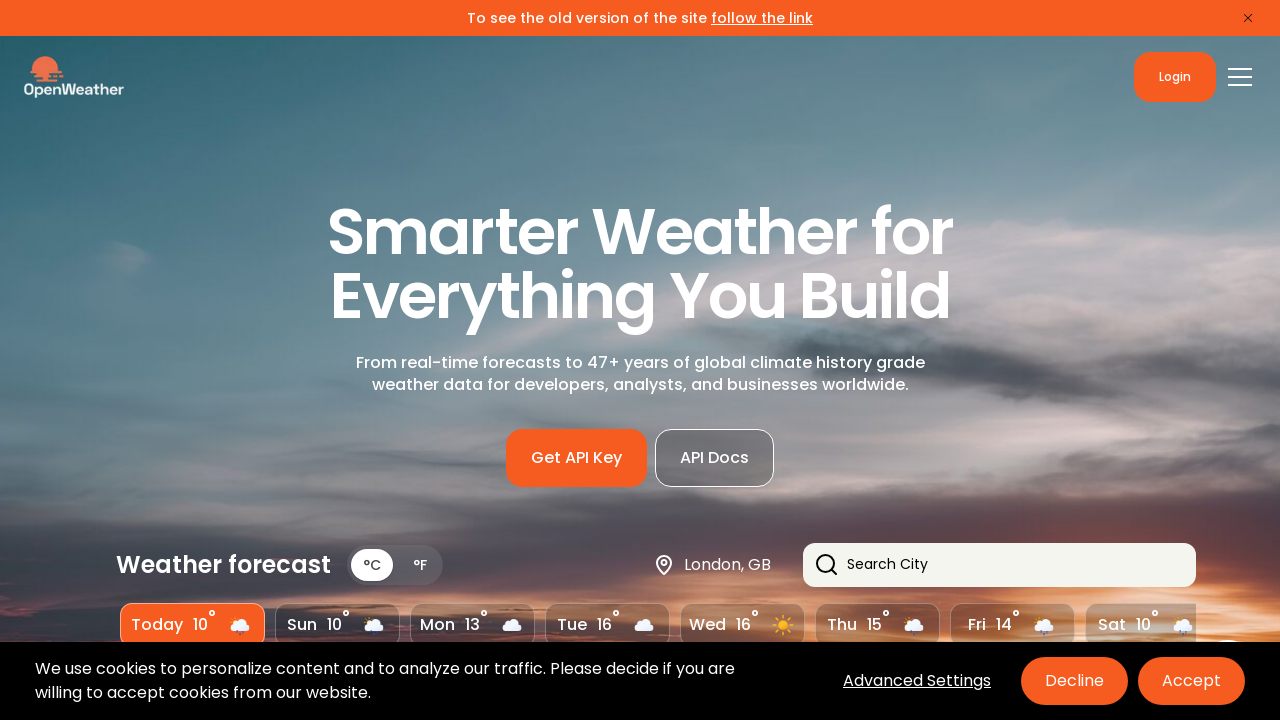

Retrieved all anchor elements with href attributes: 63 links found
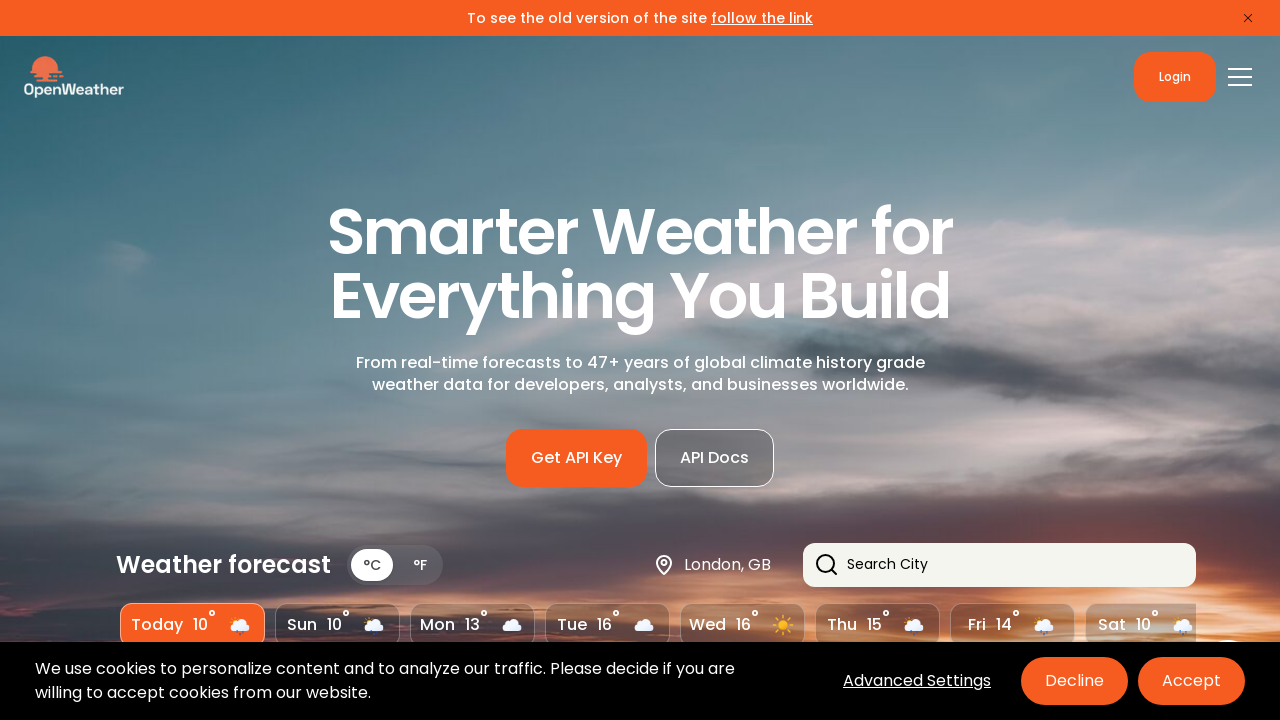

Assertion passed: links are present on the page
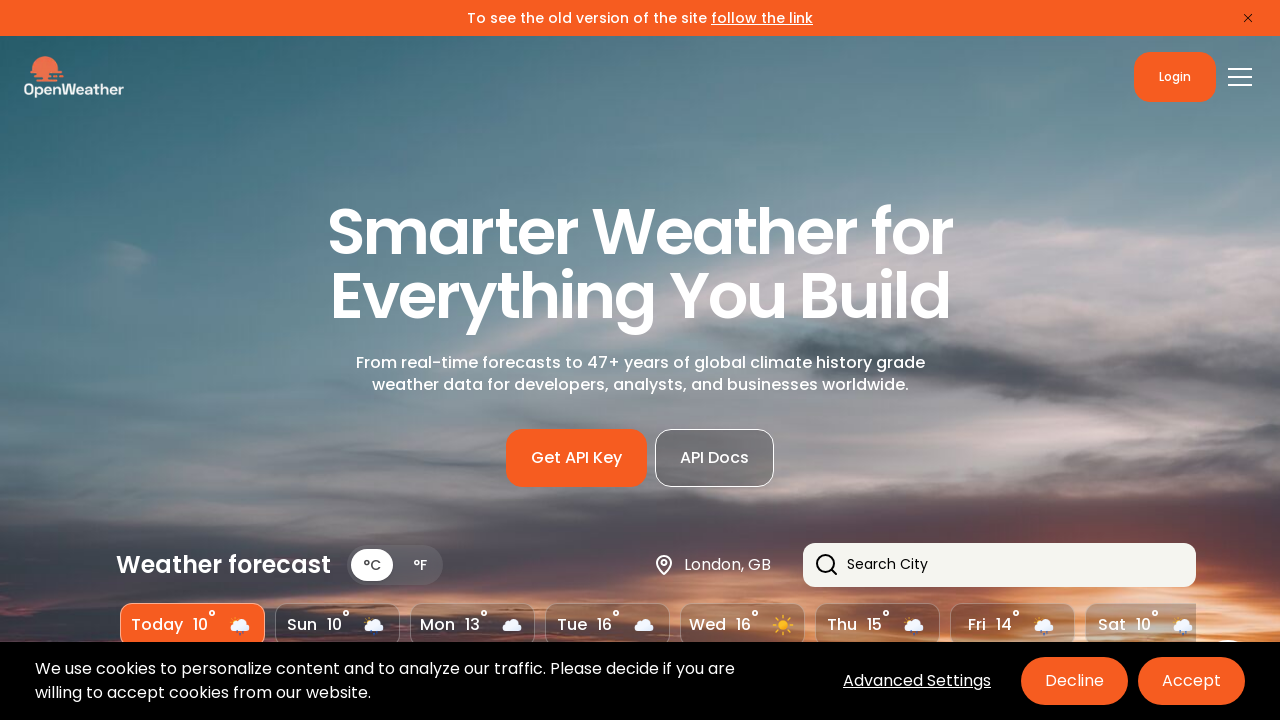

Retrieved all image elements: 104 images found
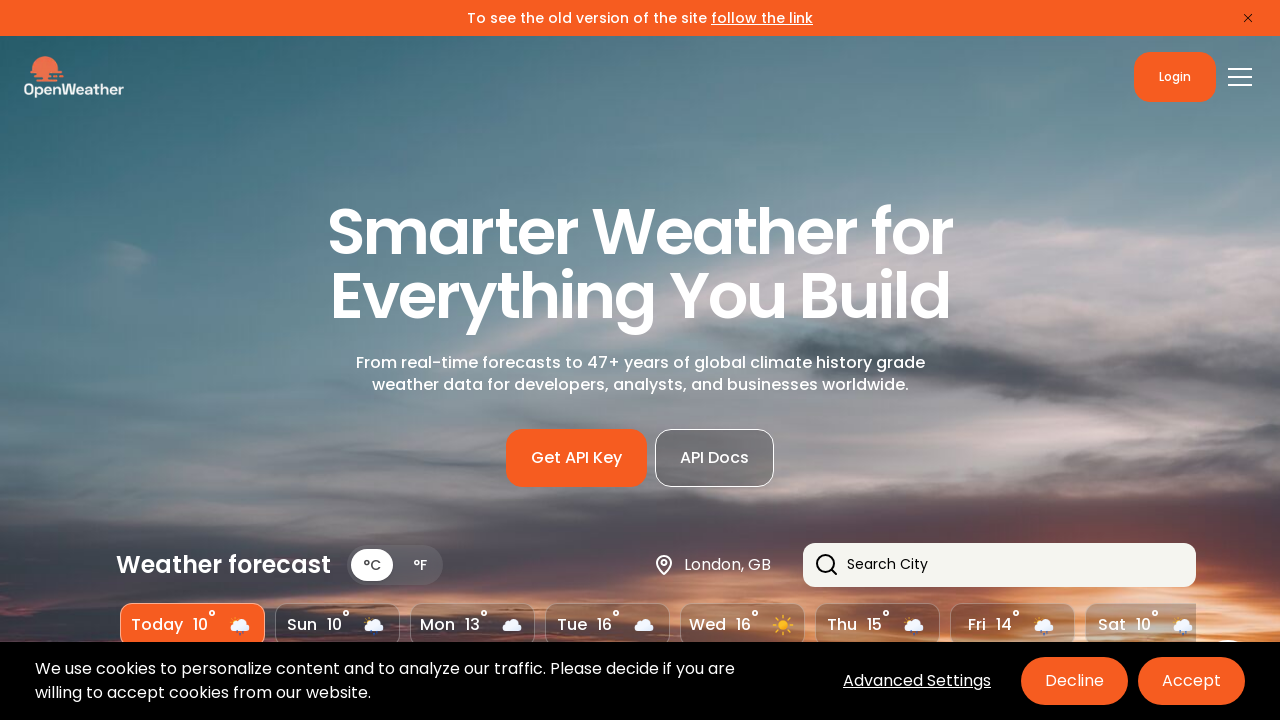

Assertion passed: images are present on the page
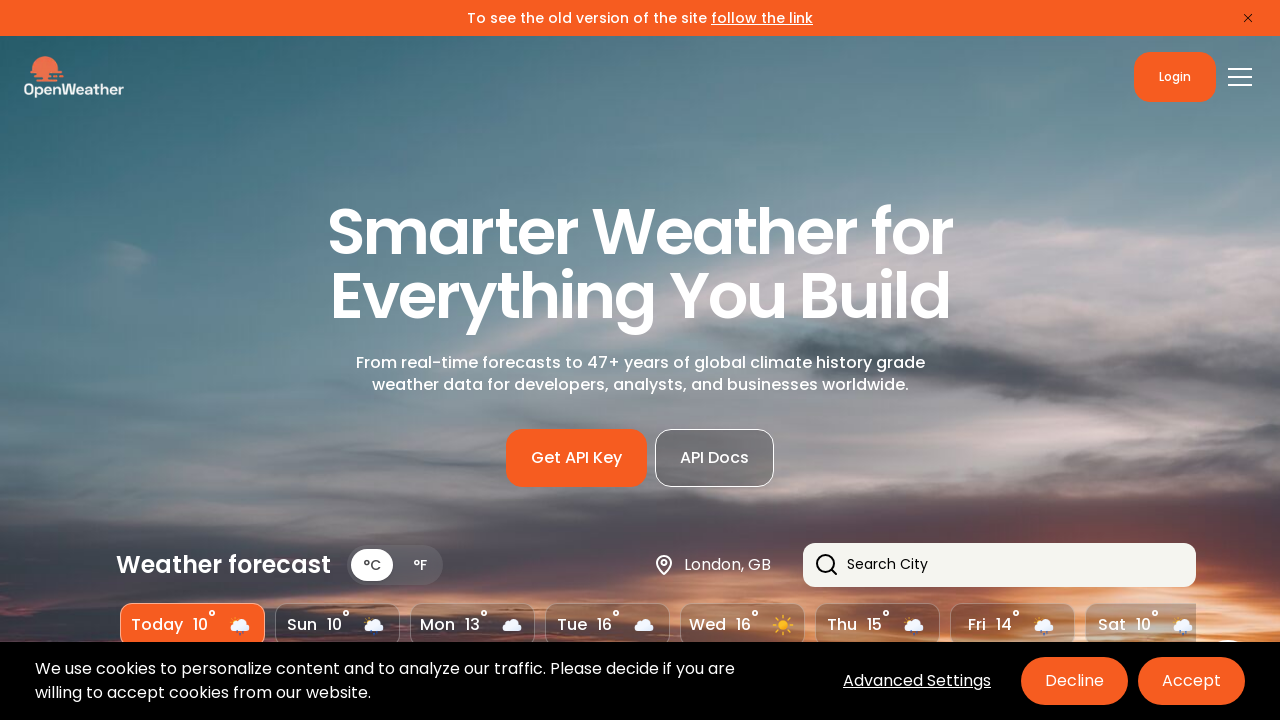

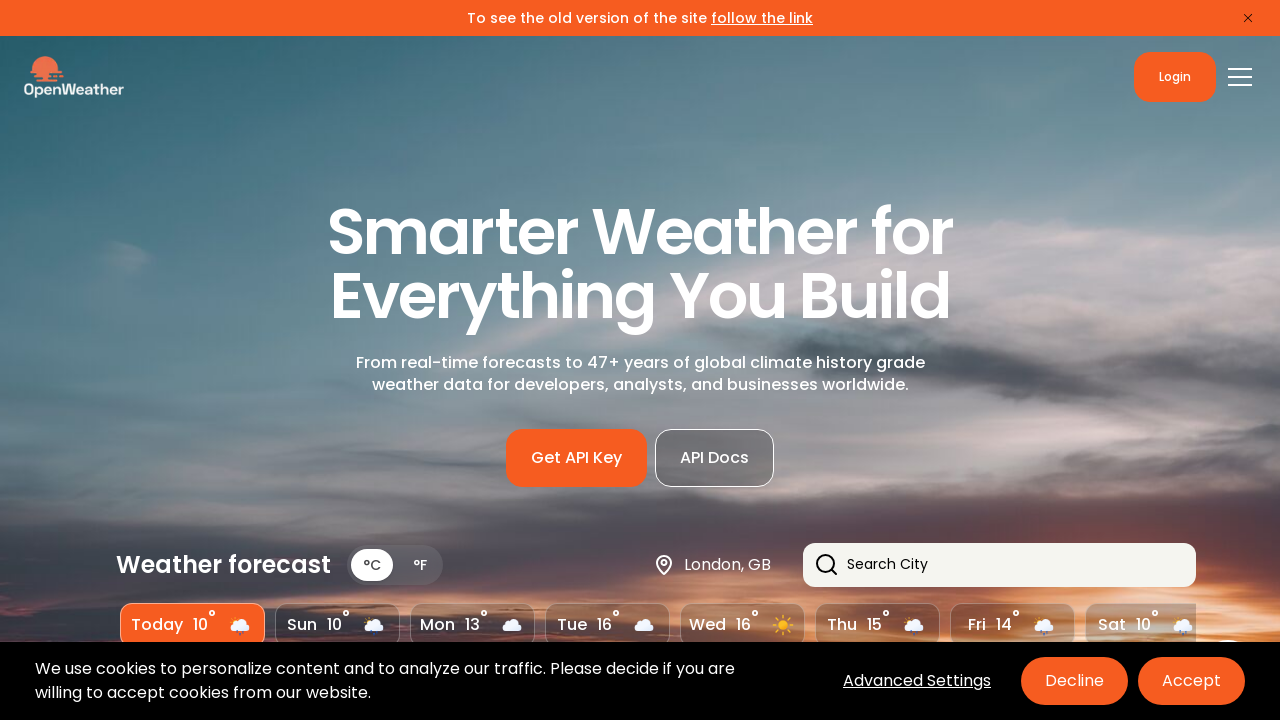